Demonstrates click-and-hold, move, and release sequence for drag and drop operation

Starting URL: https://crossbrowsertesting.github.io/drag-and-drop

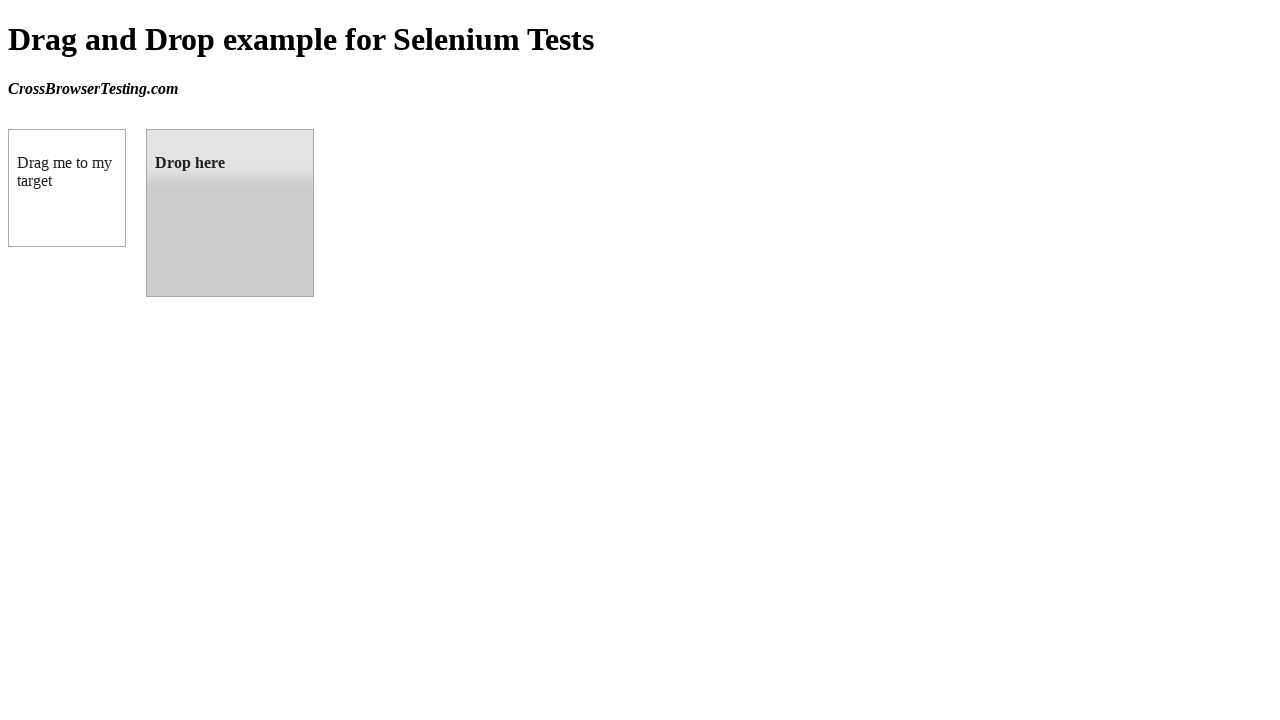

Located source draggable element
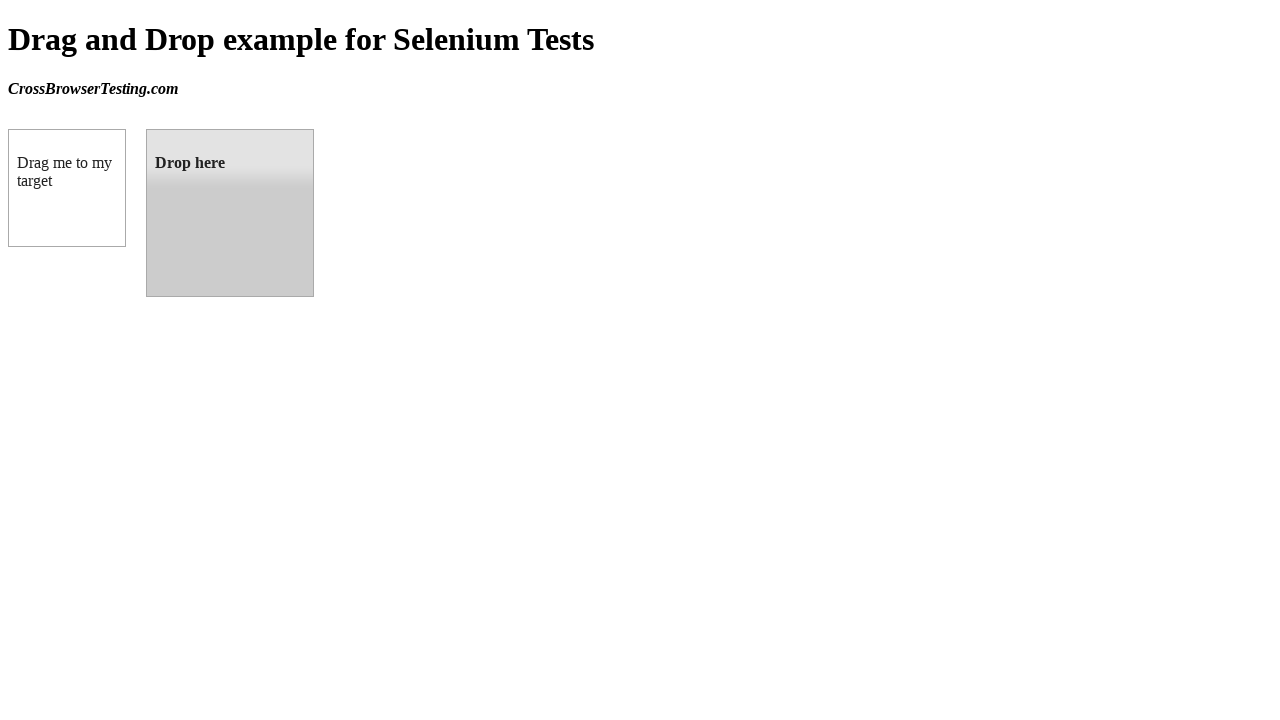

Located target droppable element
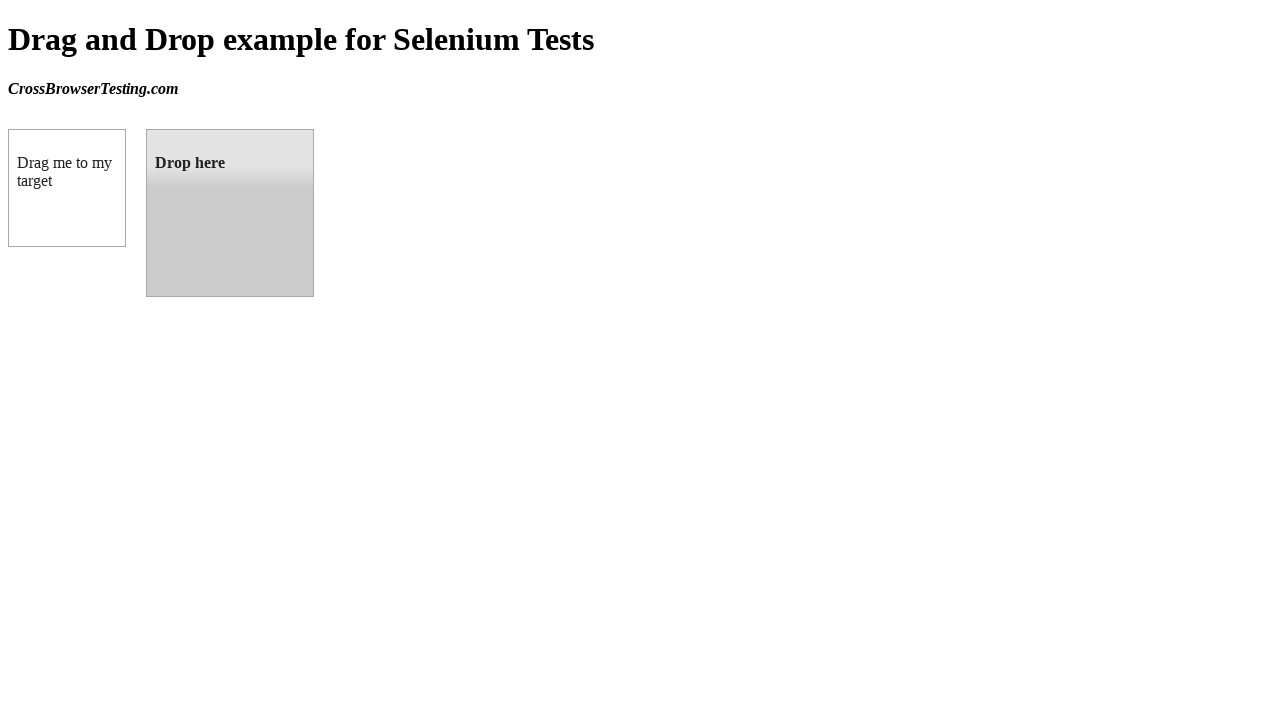

Retrieved bounding box for source element
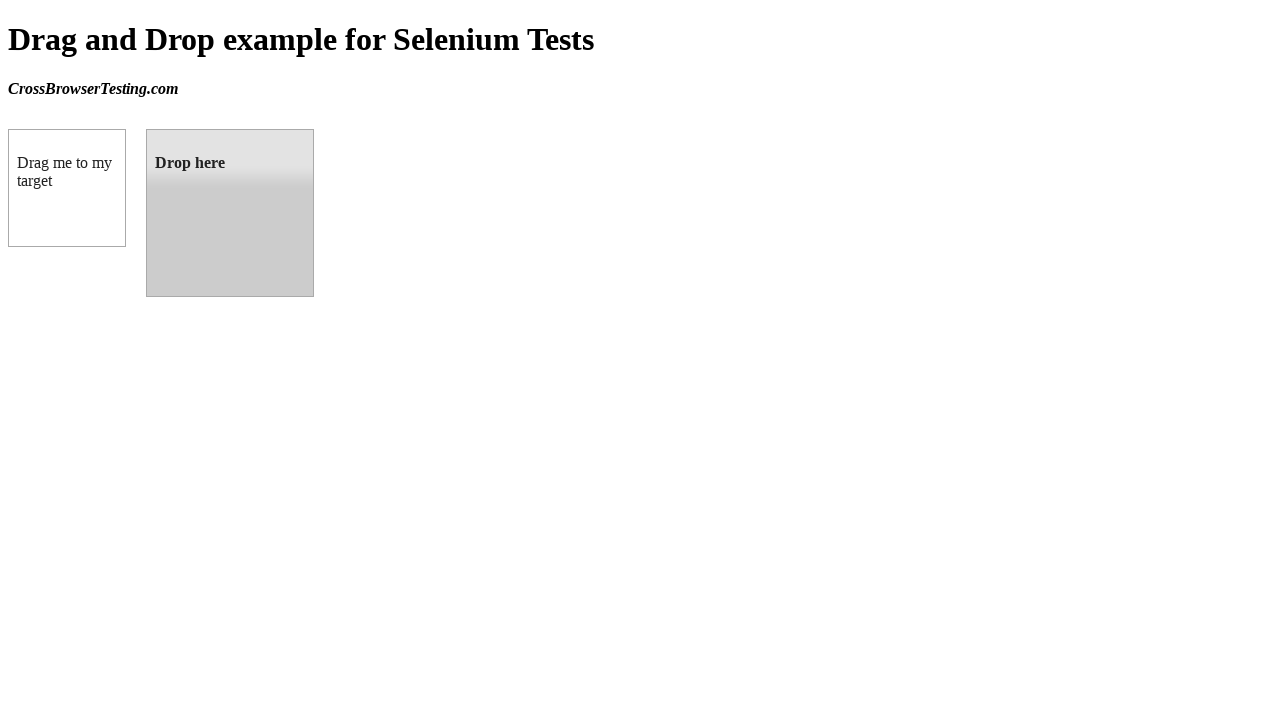

Retrieved bounding box for target element
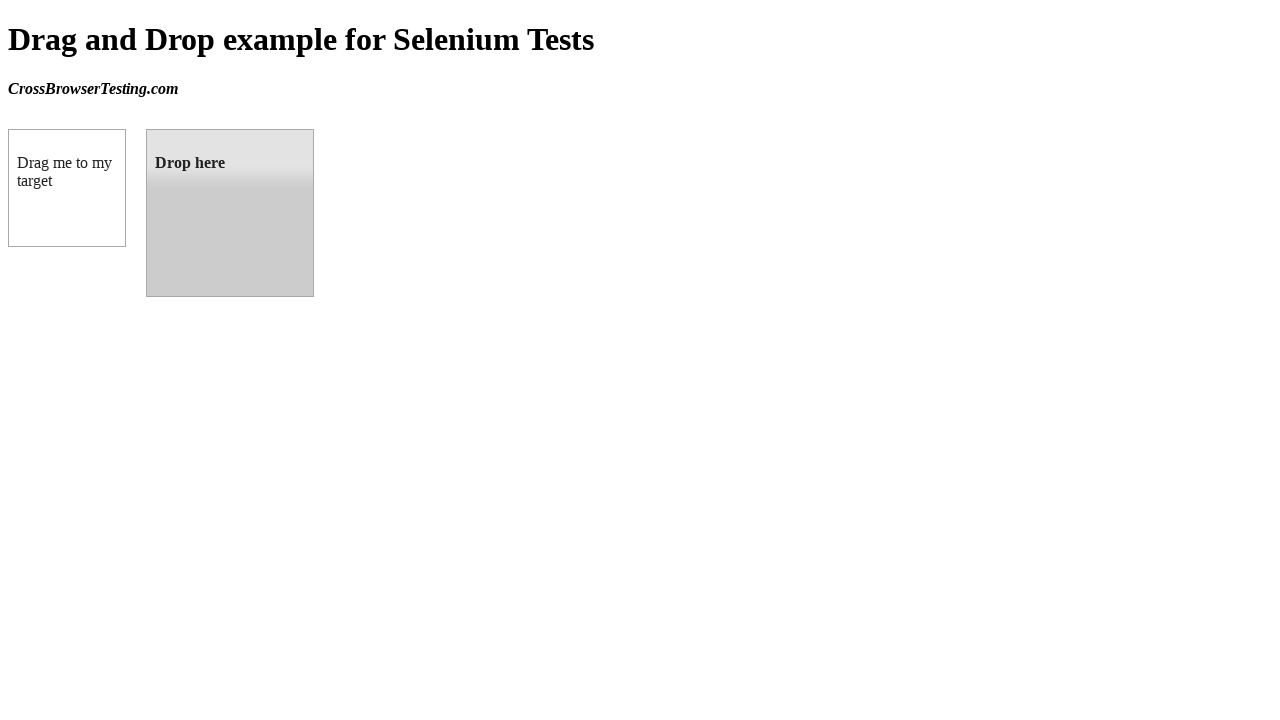

Moved mouse to center of source element at (67, 188)
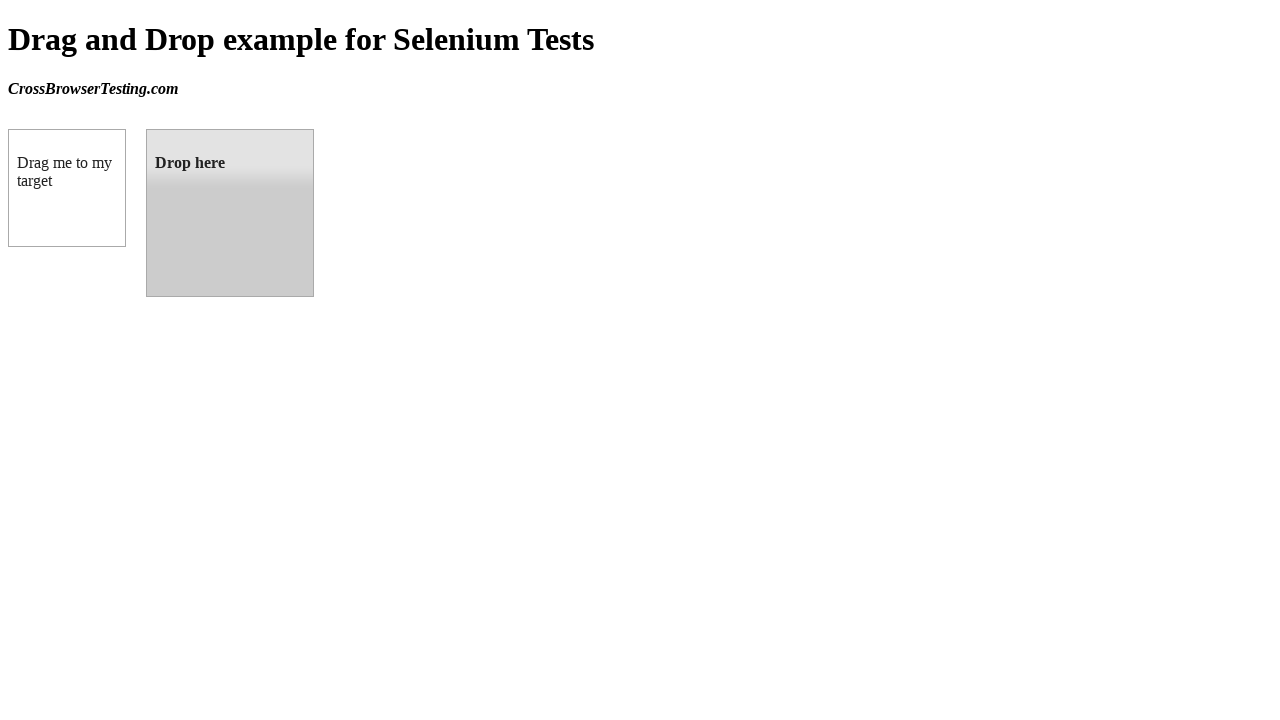

Pressed mouse button down on source element at (67, 188)
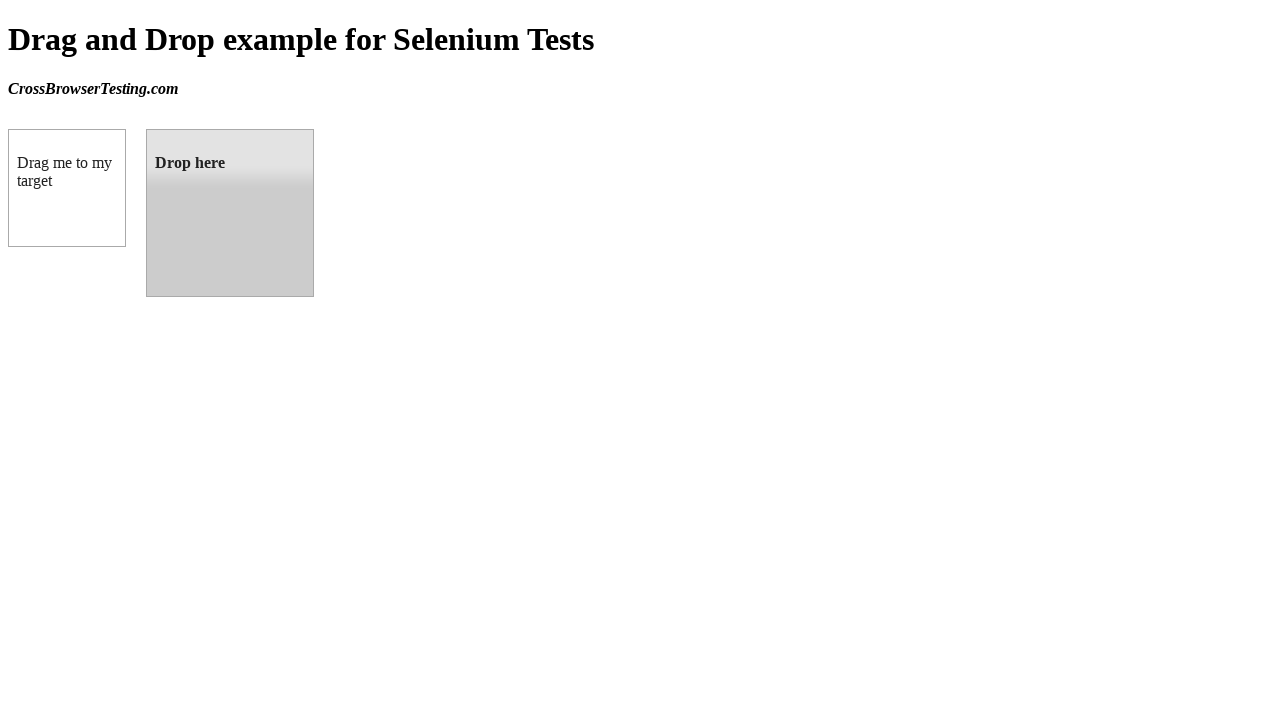

Dragged element to center of target element at (230, 213)
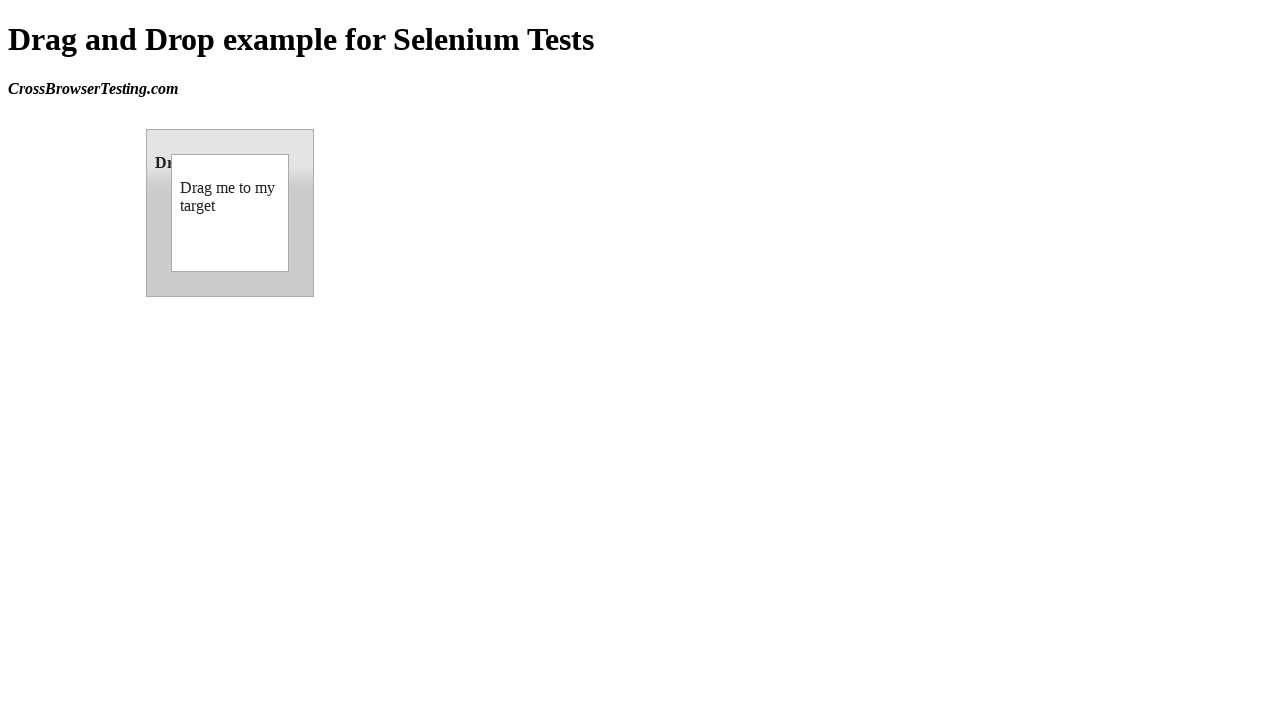

Released mouse button to drop element on target at (230, 213)
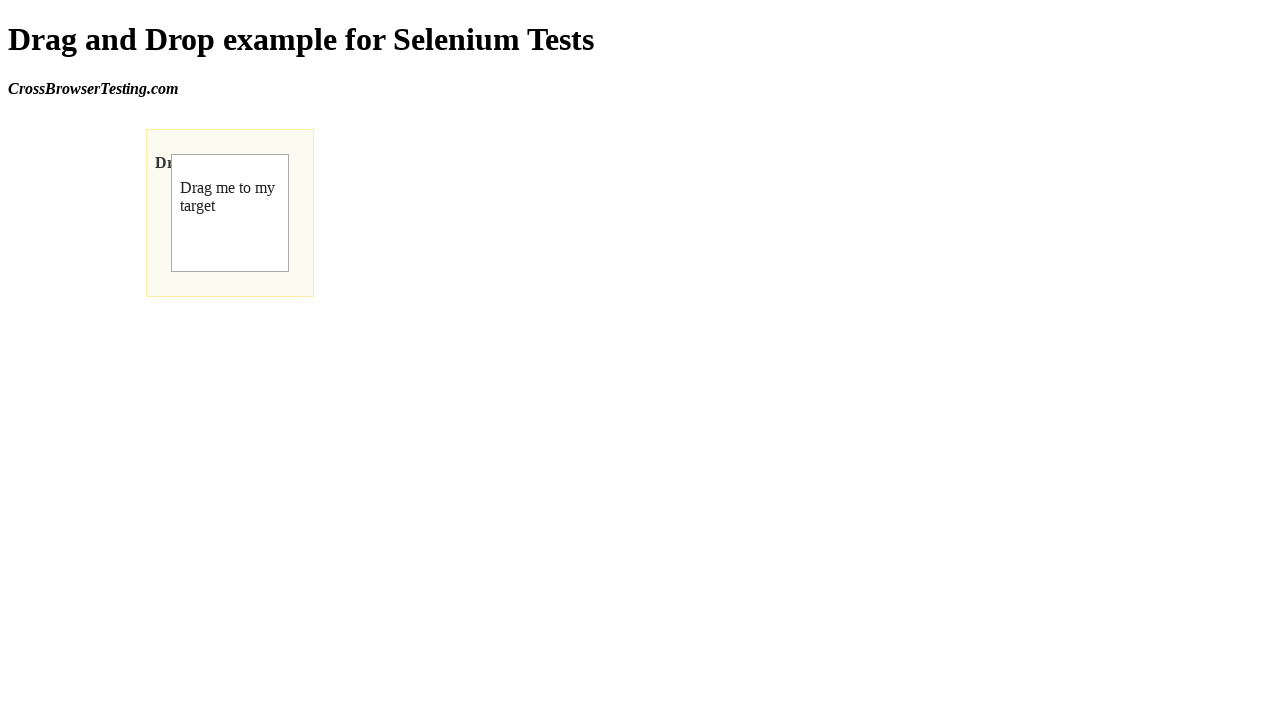

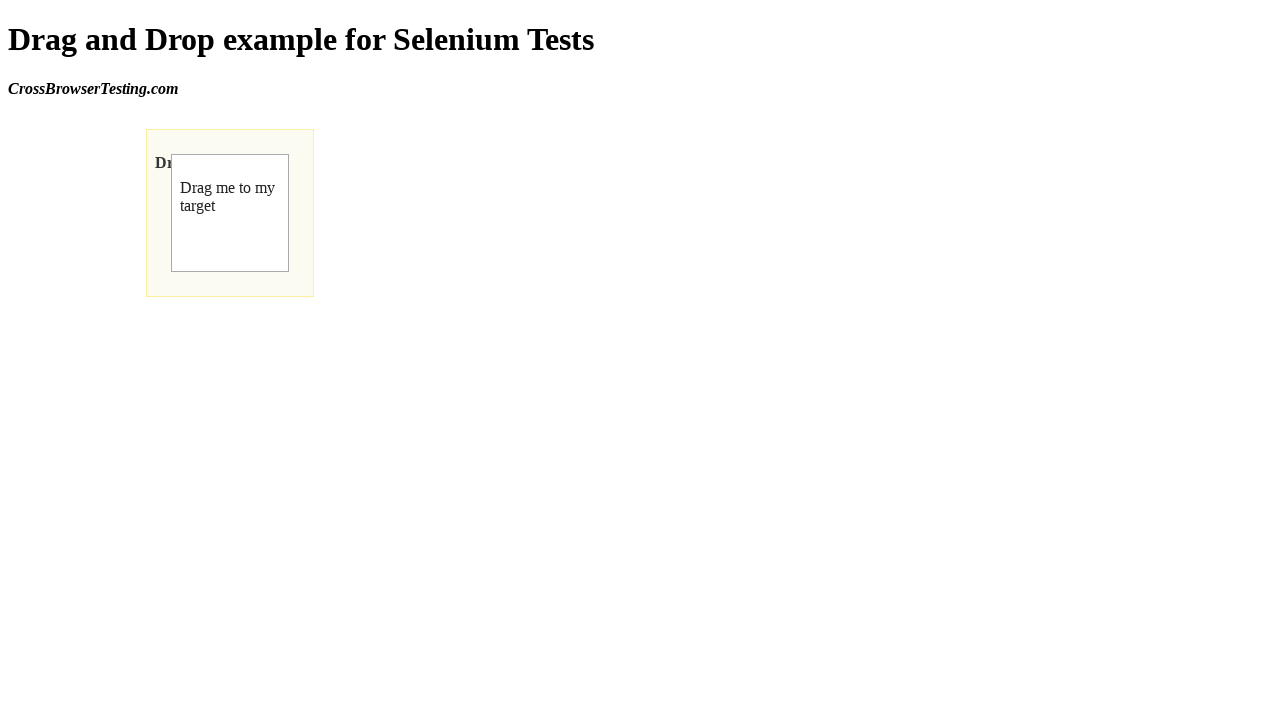